Tests checking both checkboxes on the checkbox page, ensuring they become selected

Starting URL: https://the-internet.herokuapp.com/

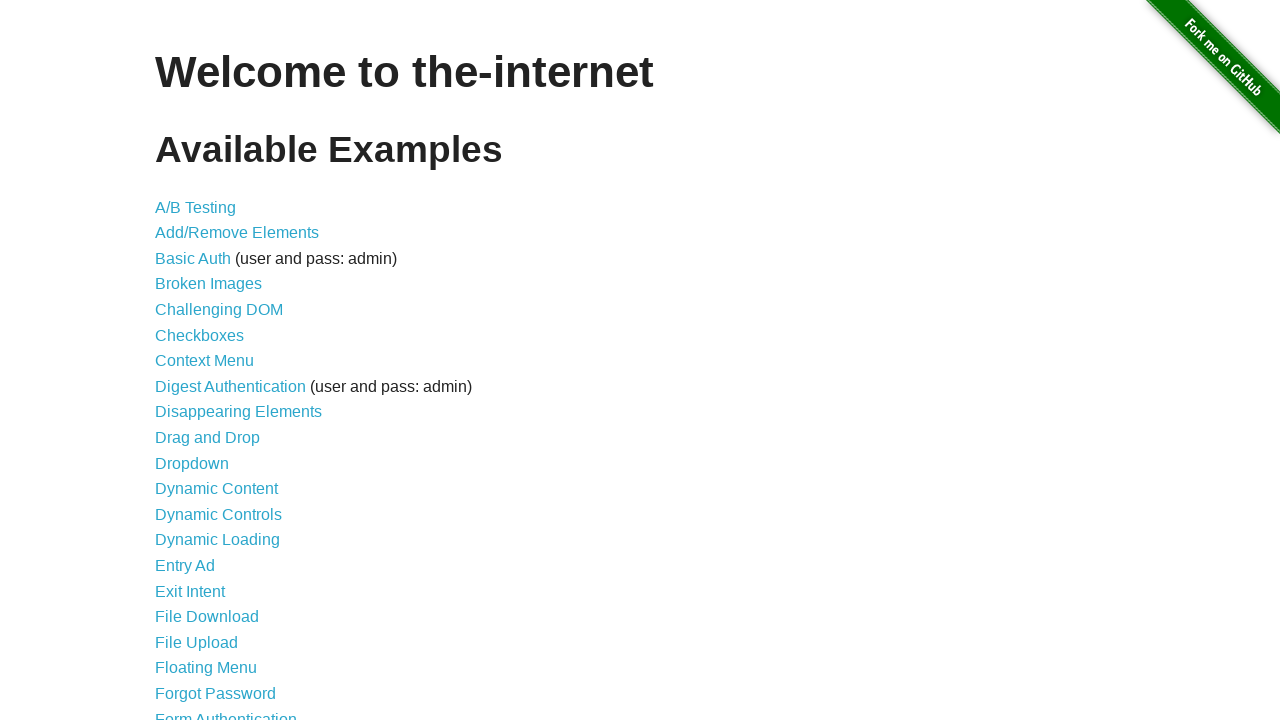

Navigated to the-internet.herokuapp.com homepage
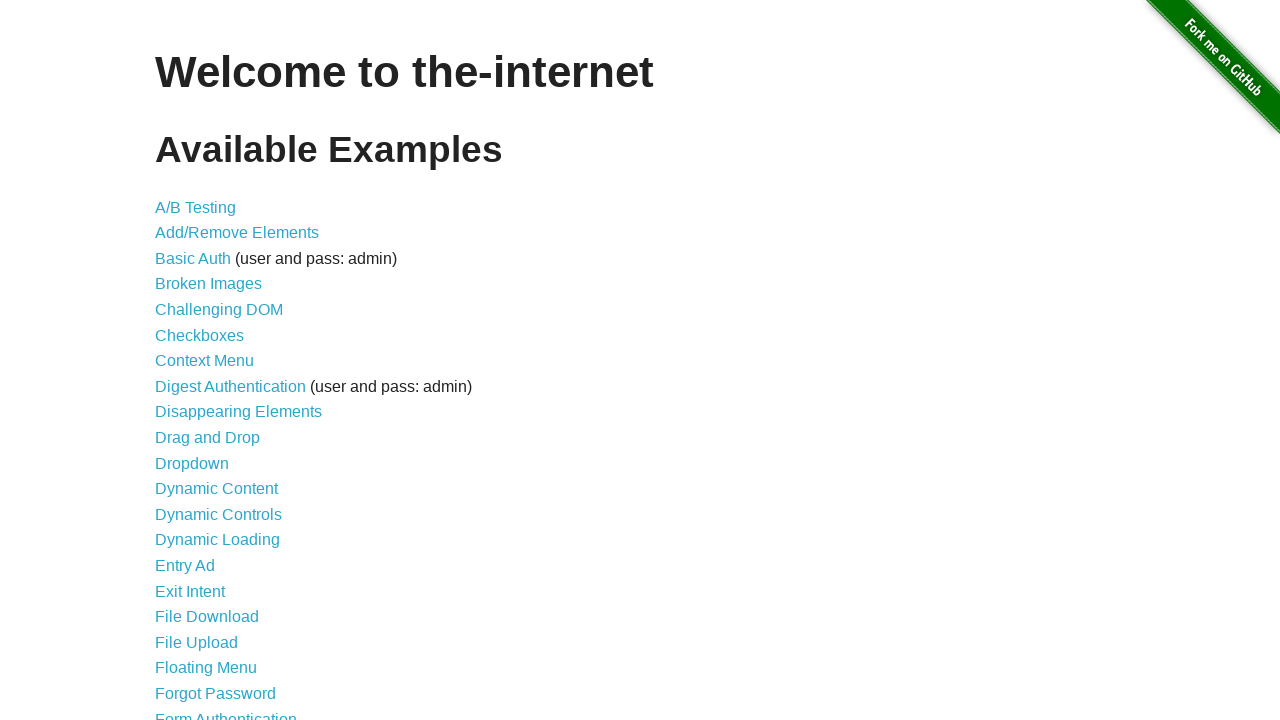

Page loaded - h1 element is present
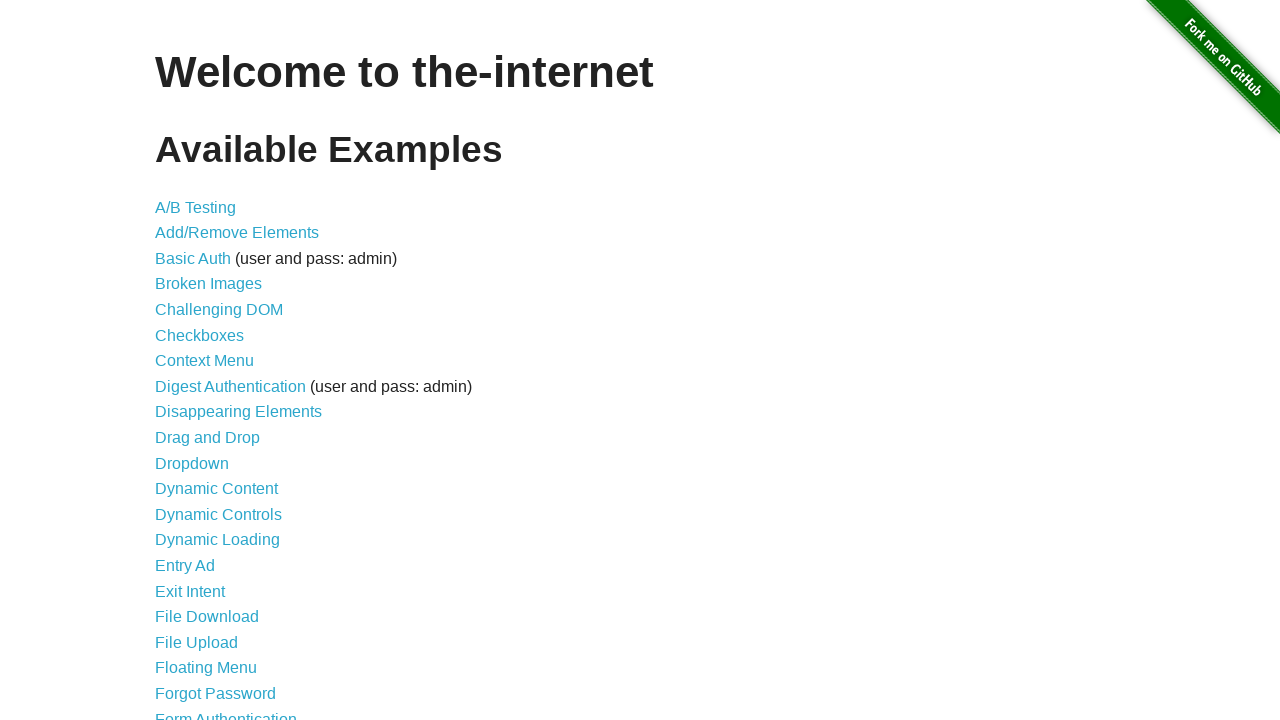

Clicked on Checkboxes link to navigate to checkbox page at (200, 335) on xpath=//a[normalize-space()='Checkboxes']
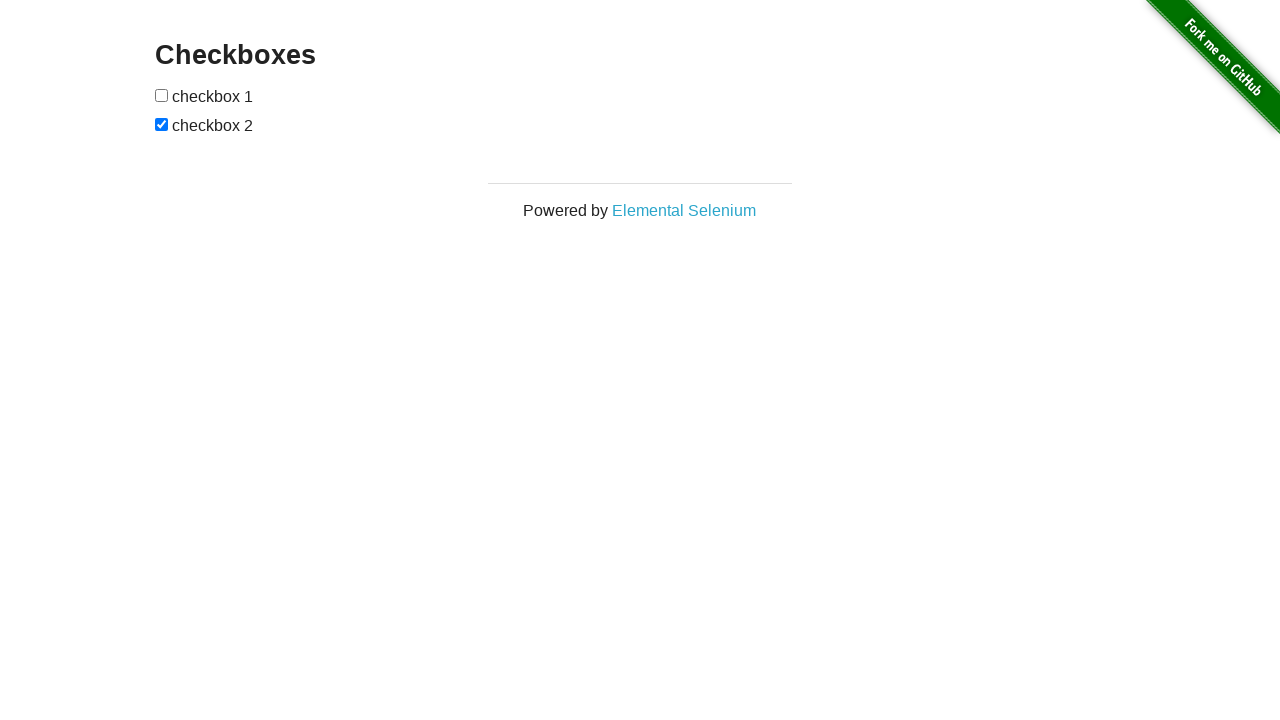

Checkboxes are now present on the page
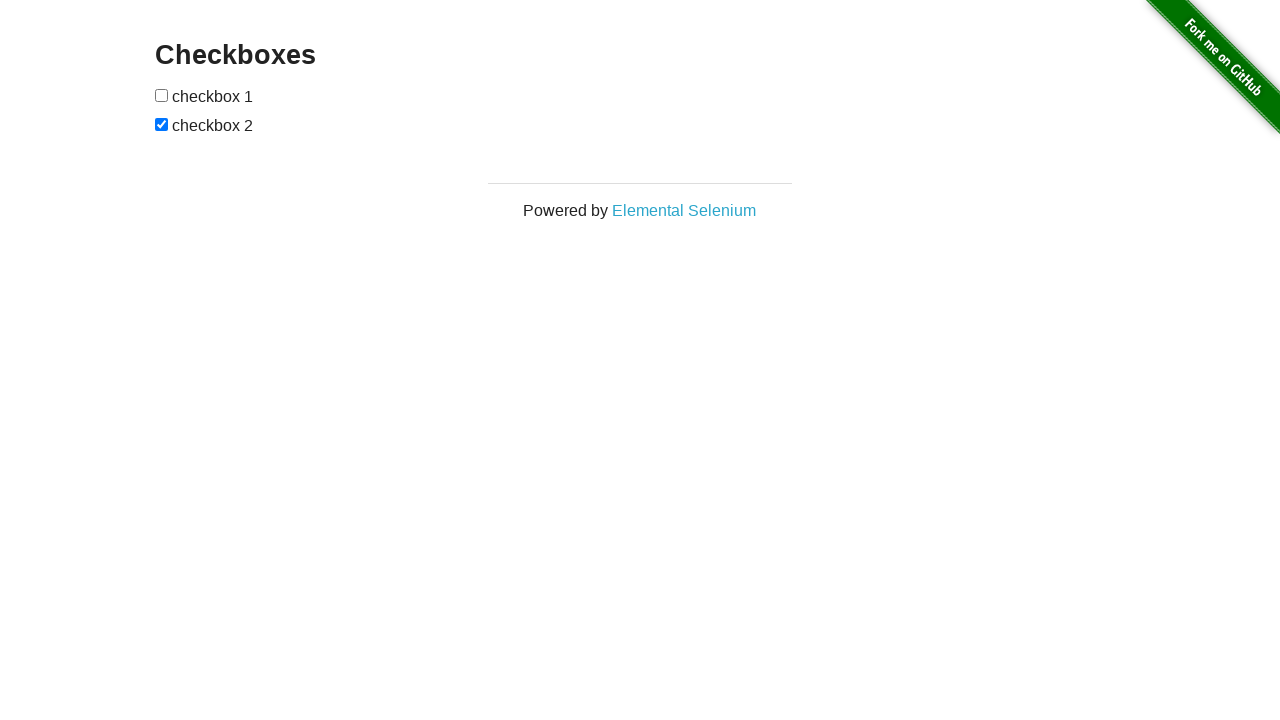

Clicked first checkbox to check it at (162, 95) on input[type='checkbox'] >> nth=0
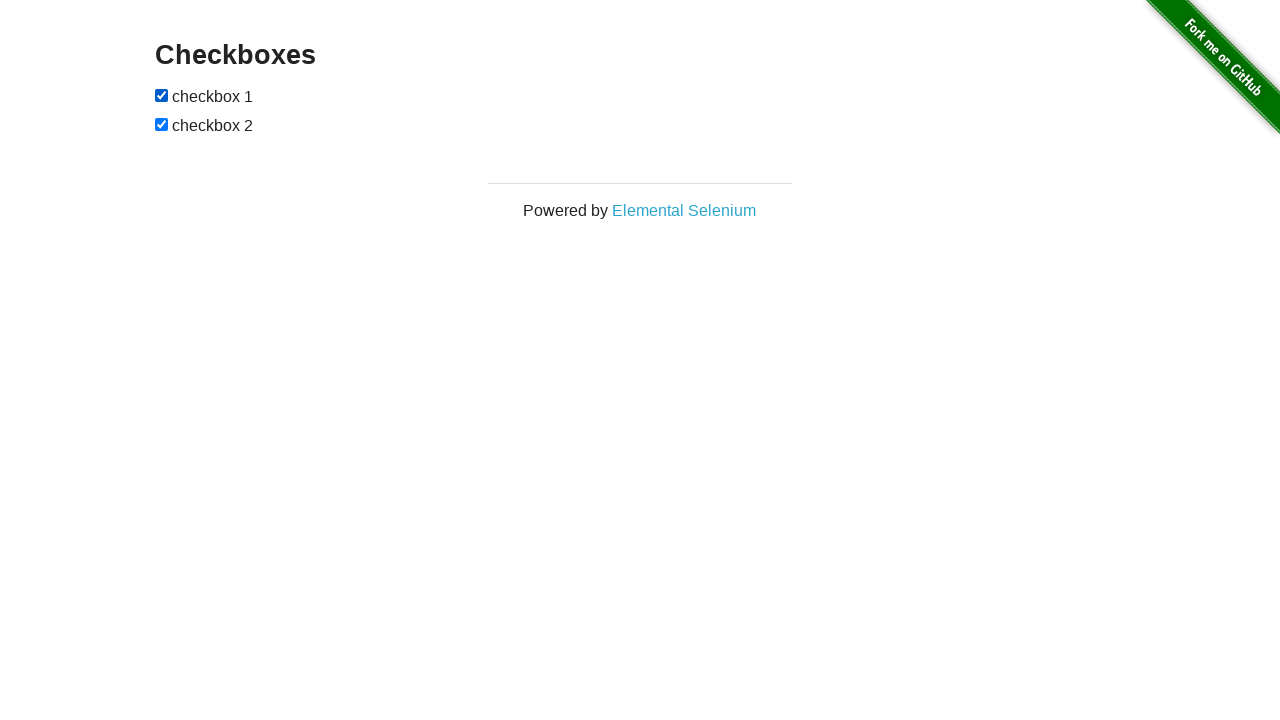

Second checkbox was already checked
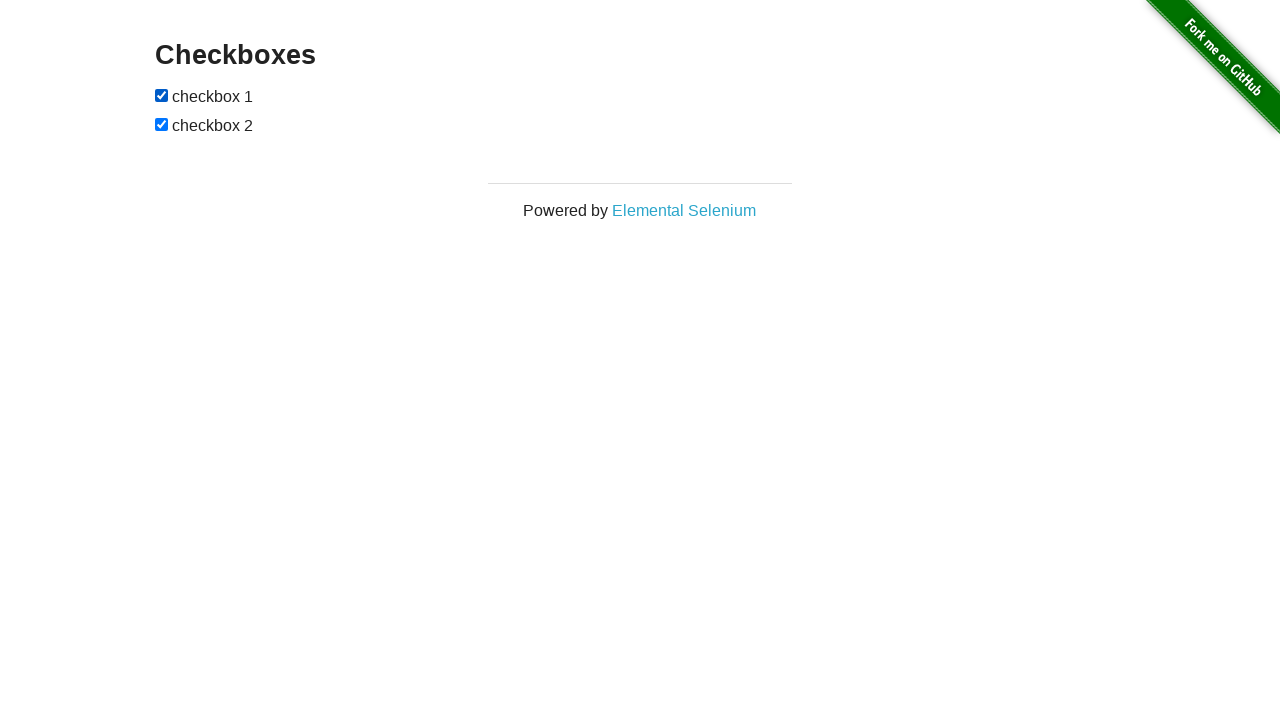

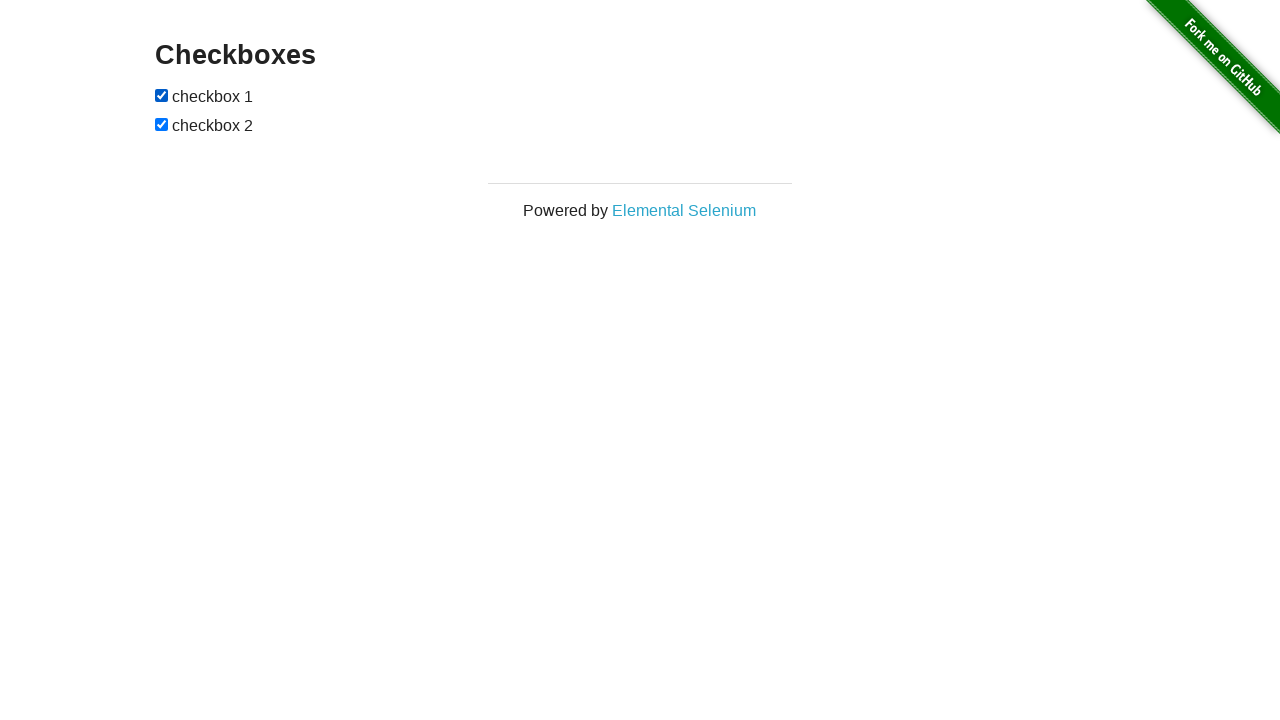